Opens the RedBus website and verifies the page loads by checking that the page title and URL are accessible.

Starting URL: https://www.redbus.in/

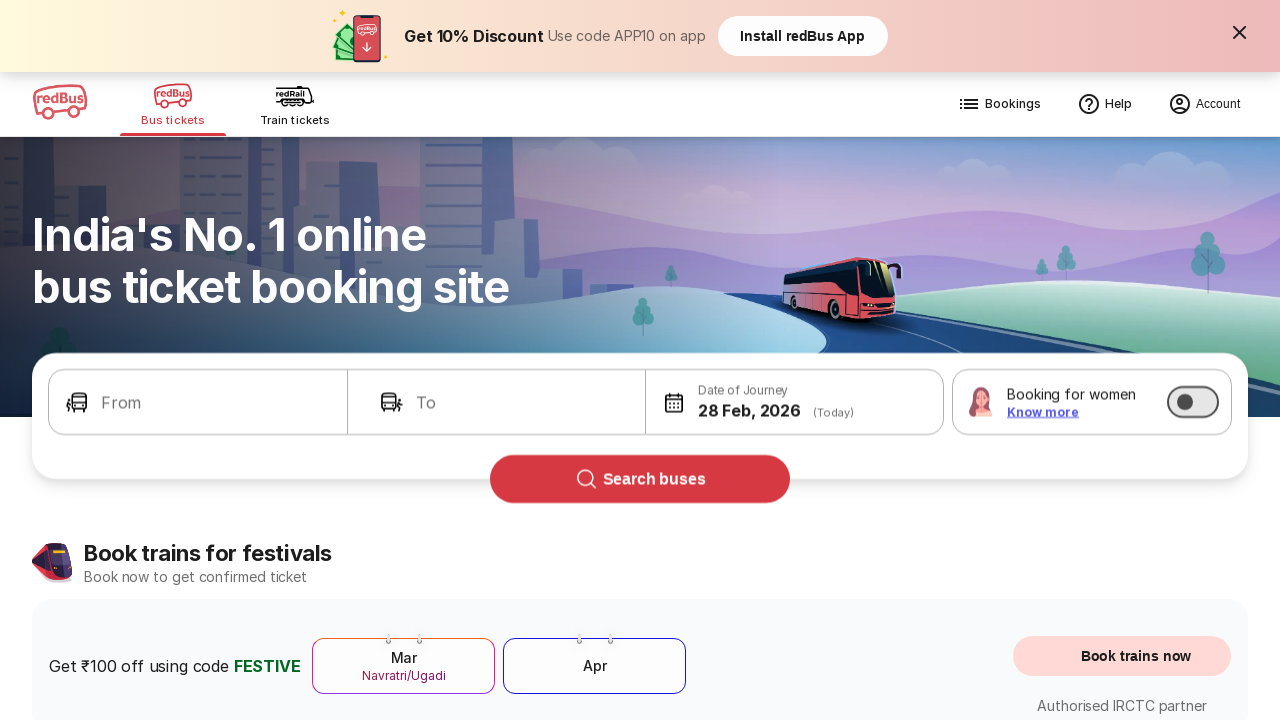

Waited for page to reach domcontentloaded state
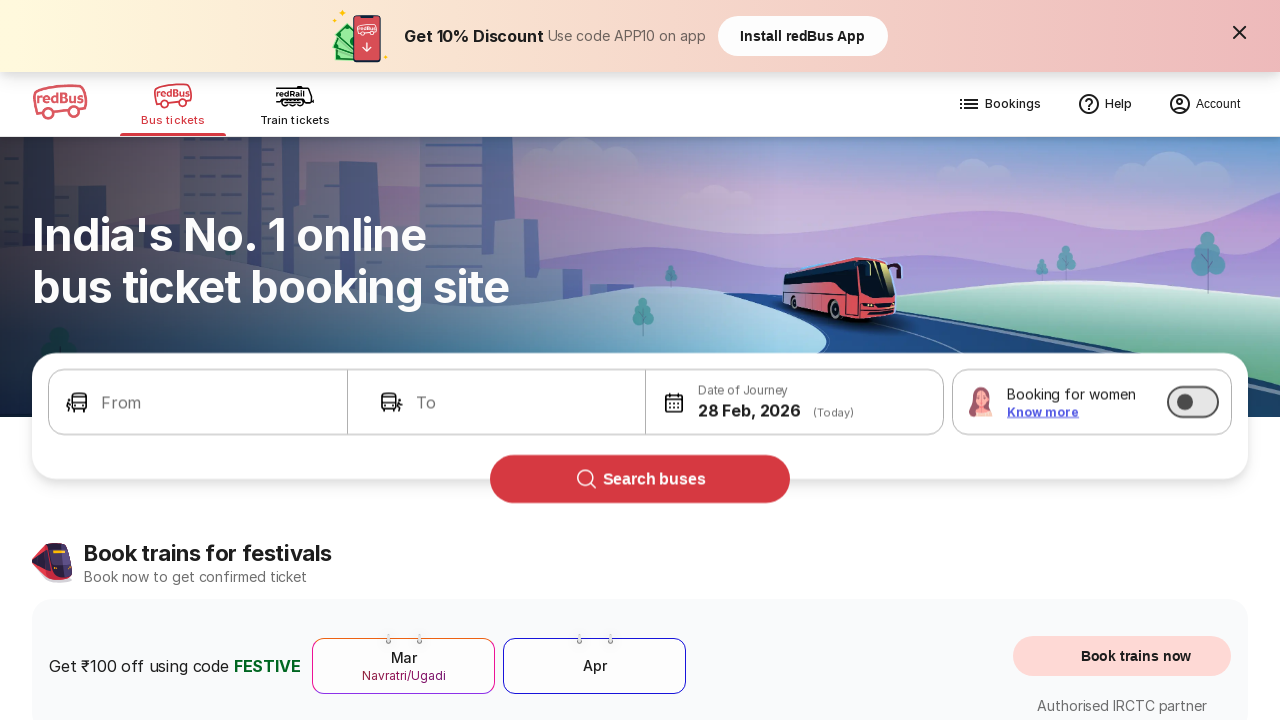

Retrieved page title: Bus Booking Online and Train Tickets at Lowest Price - redBus
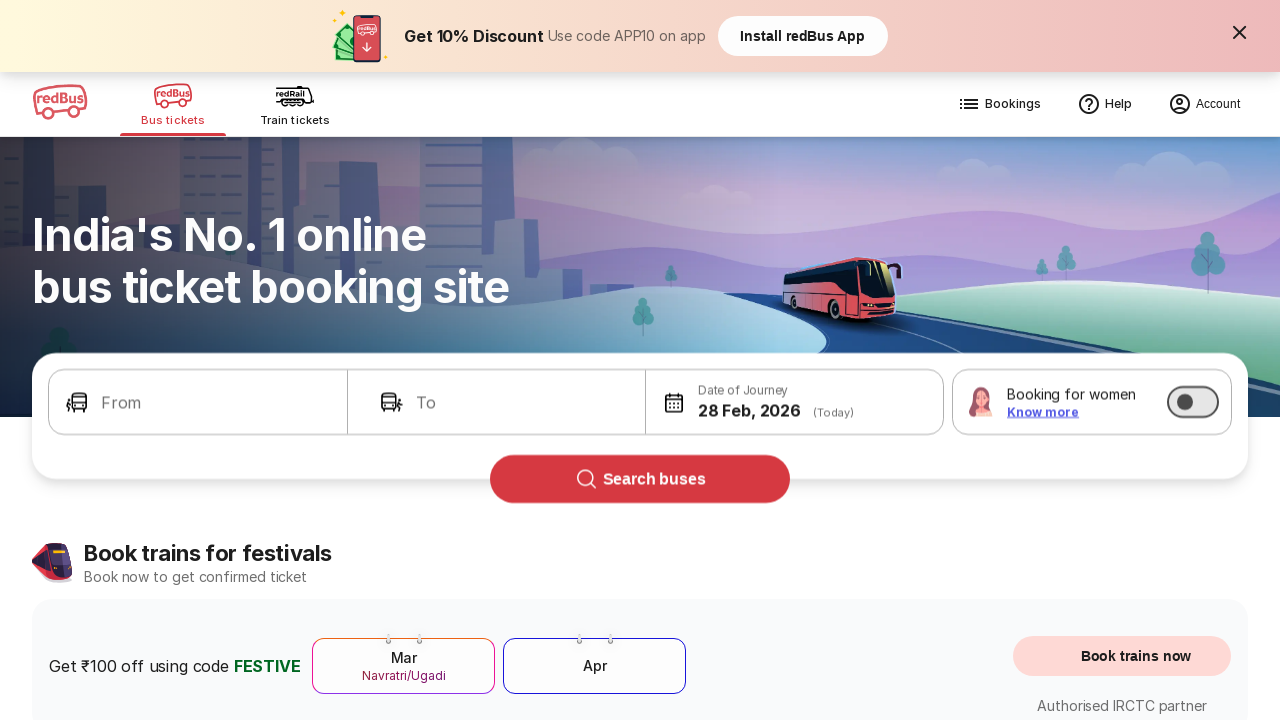

Retrieved current URL: https://www.redbus.in/
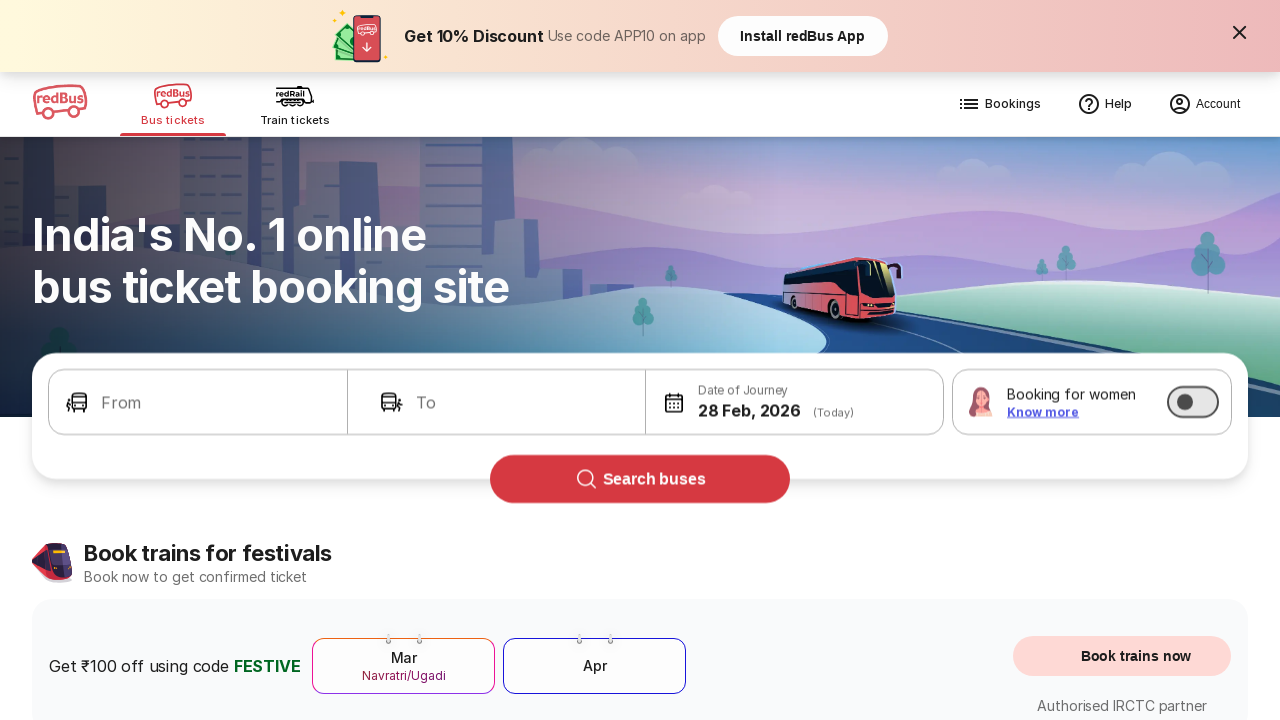

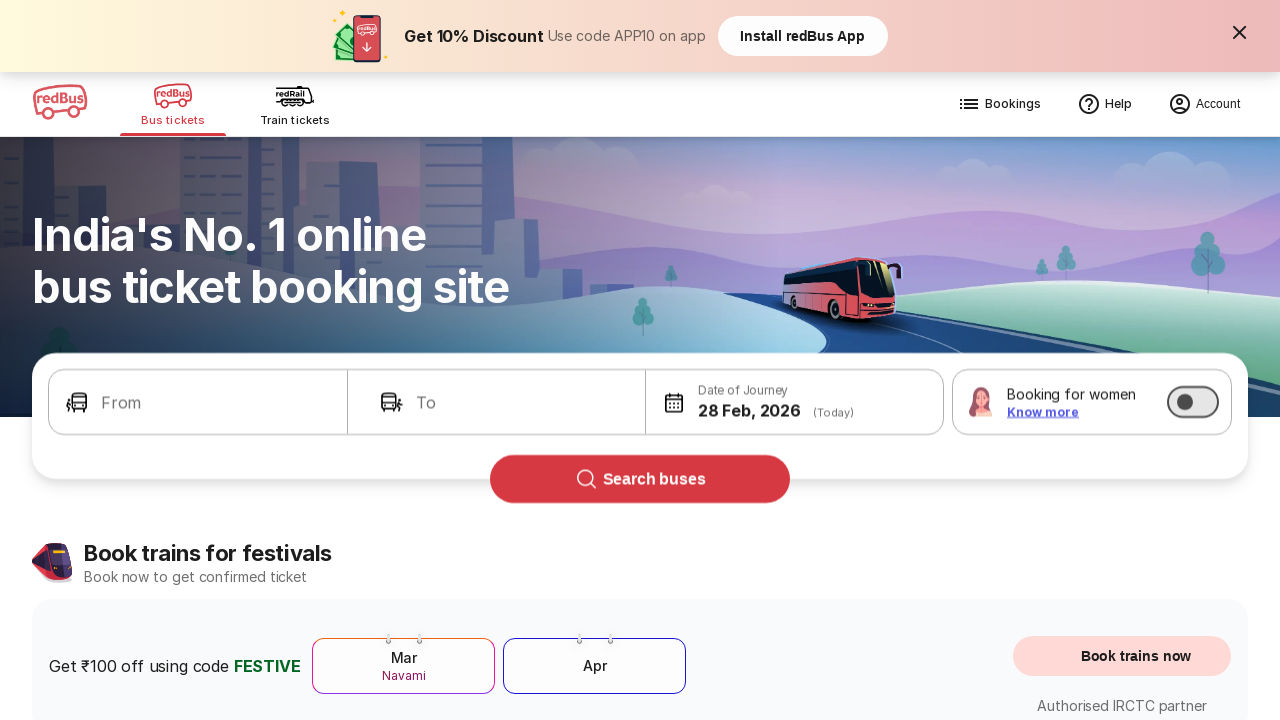